Navigates to the main Doctype (Доктайп) blog section by clicking the link and verifies the page content

Starting URL: https://htmlacademy.ru/blog/junior

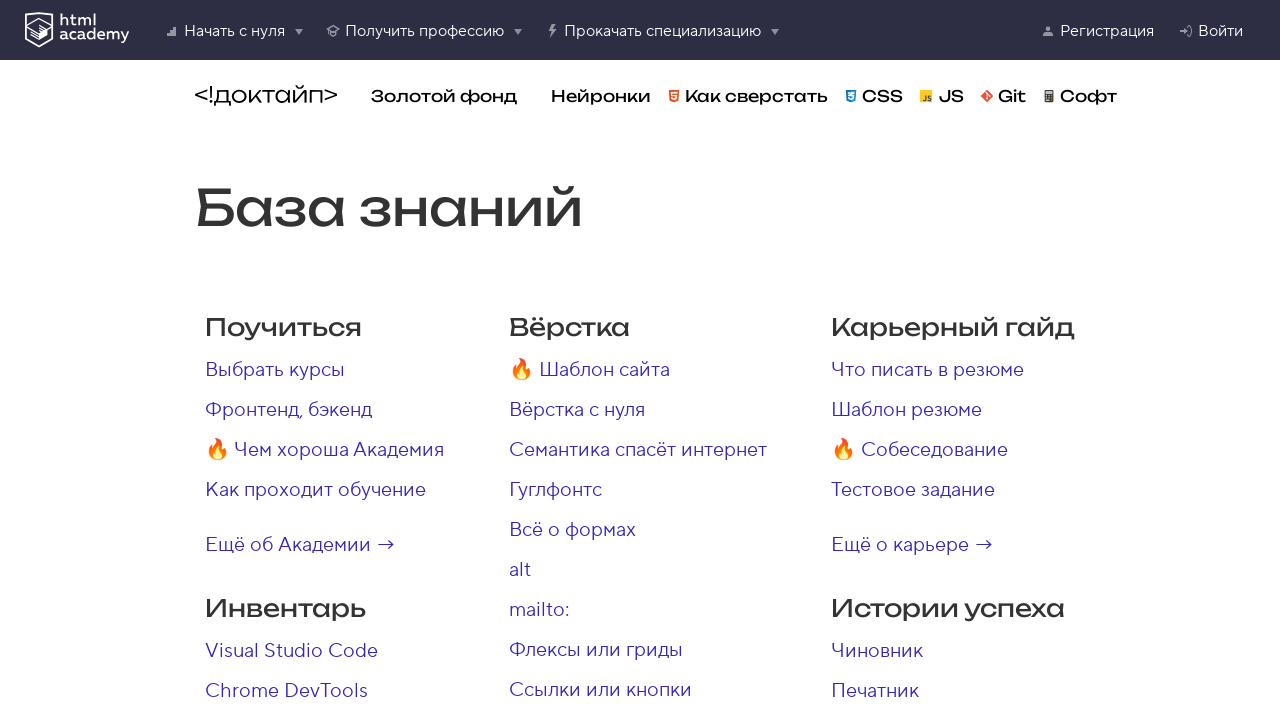

Clicked on Доктайп link in the blog navigation at (266, 96) on internal:role=link[name="Доктайп"i]
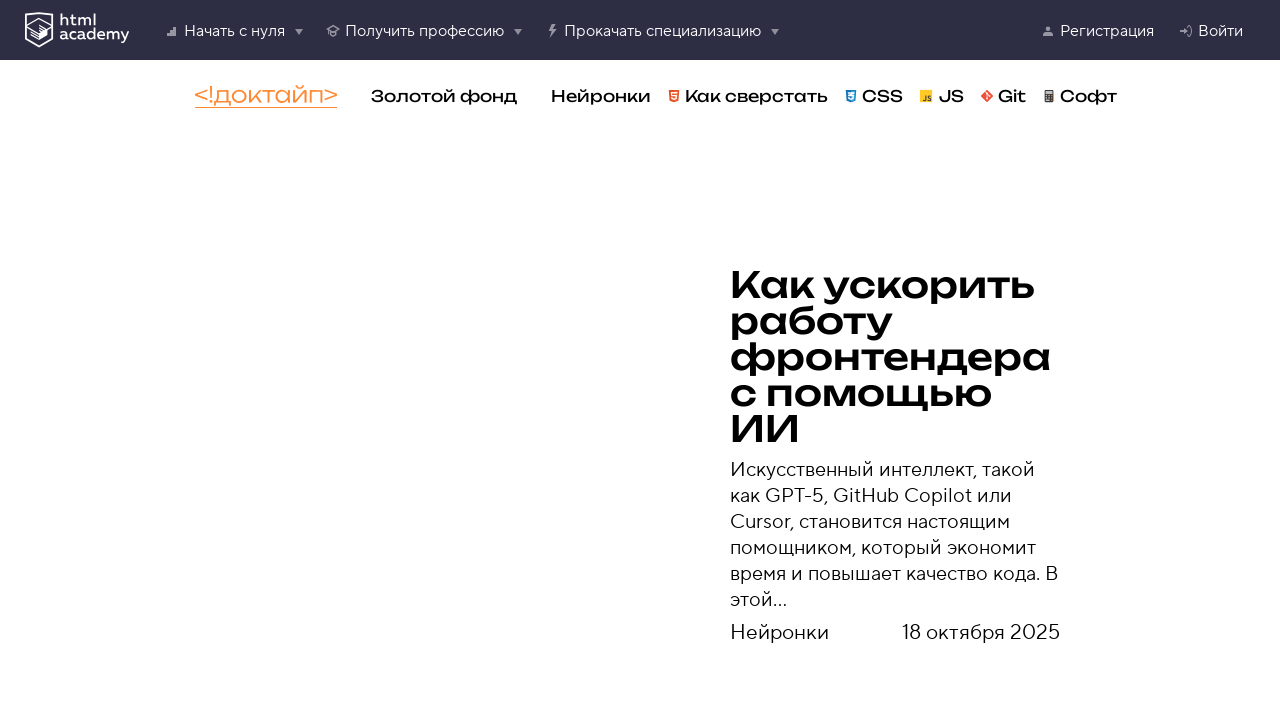

Navigated to main Doctype blog section (https://htmlacademy.ru/blog)
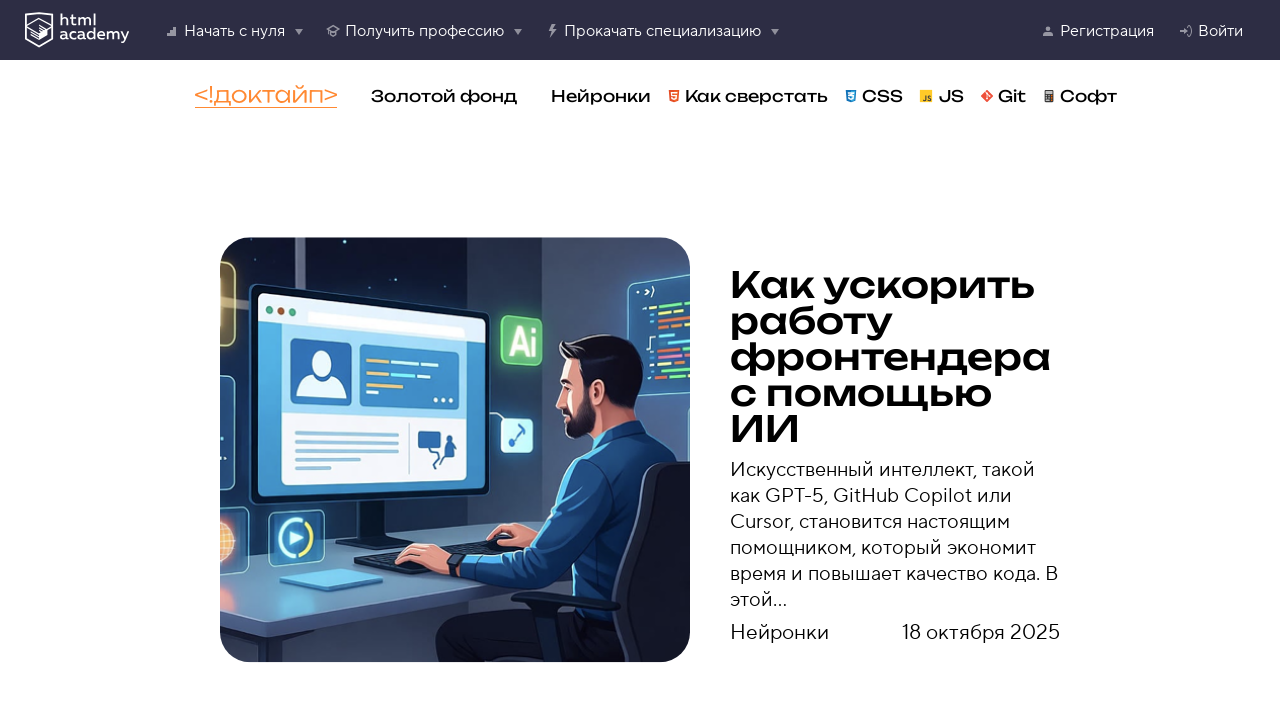

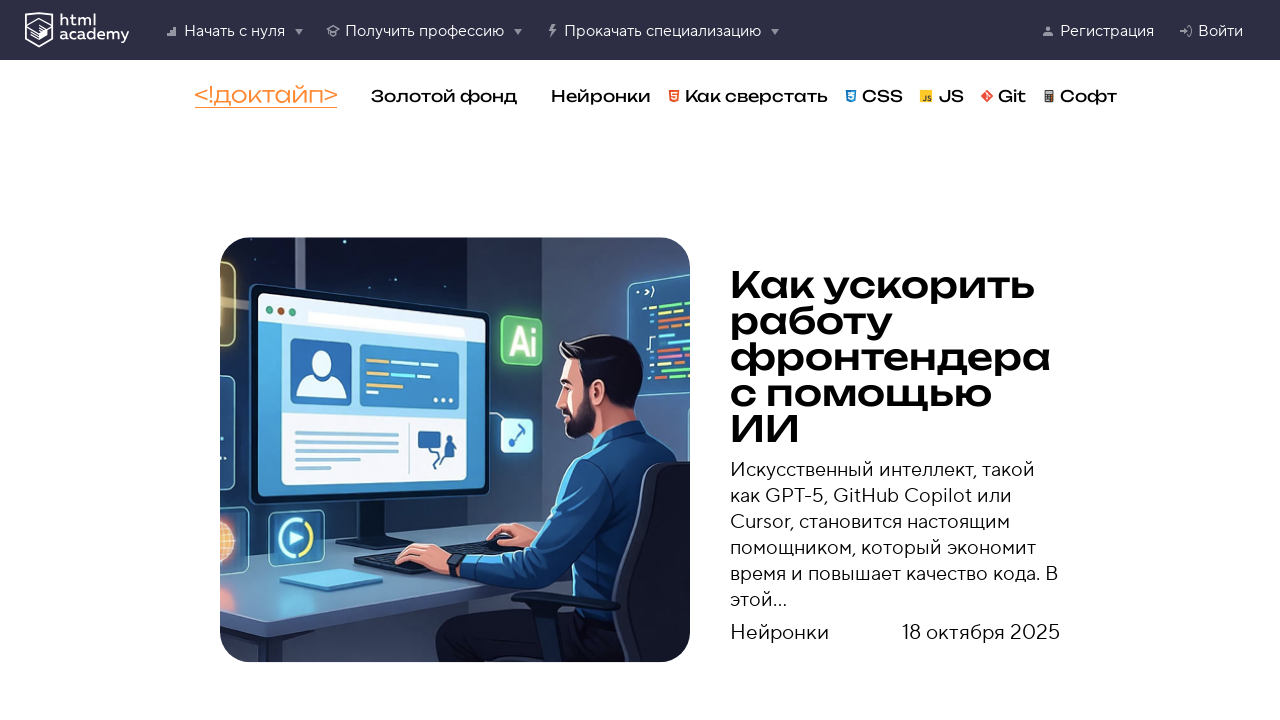